Tests slider control functionality by performing click-and-hold, move, release actions on a slider element, then setting its value and clicking it

Starting URL: https://seleniumbase.io/demo_page

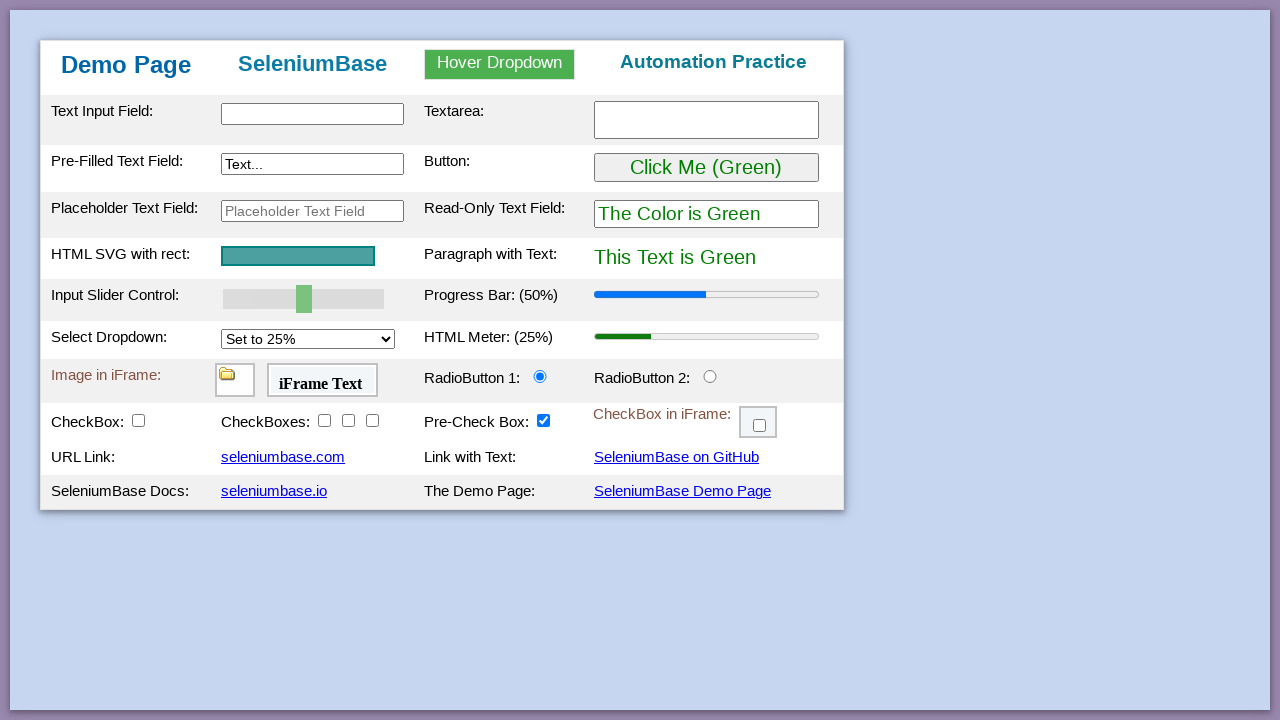

Located slider element with id 'mySlider'
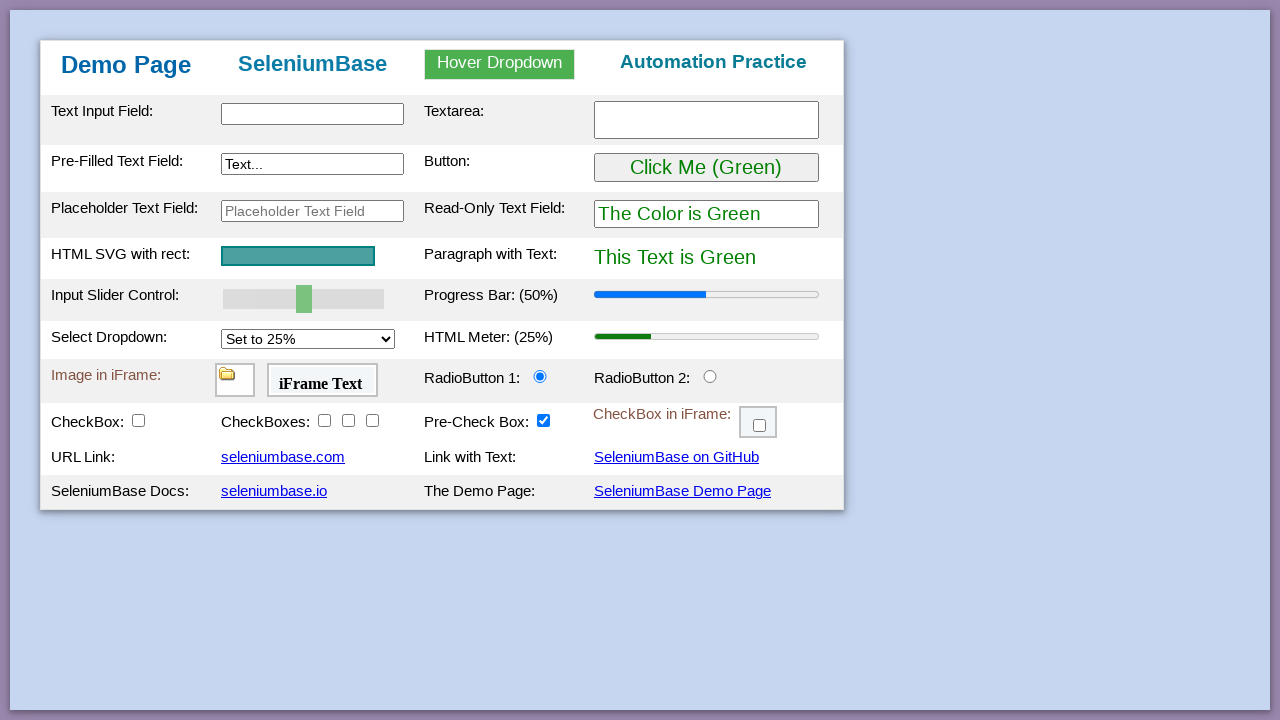

Hovered over slider element at (304, 299) on #mySlider
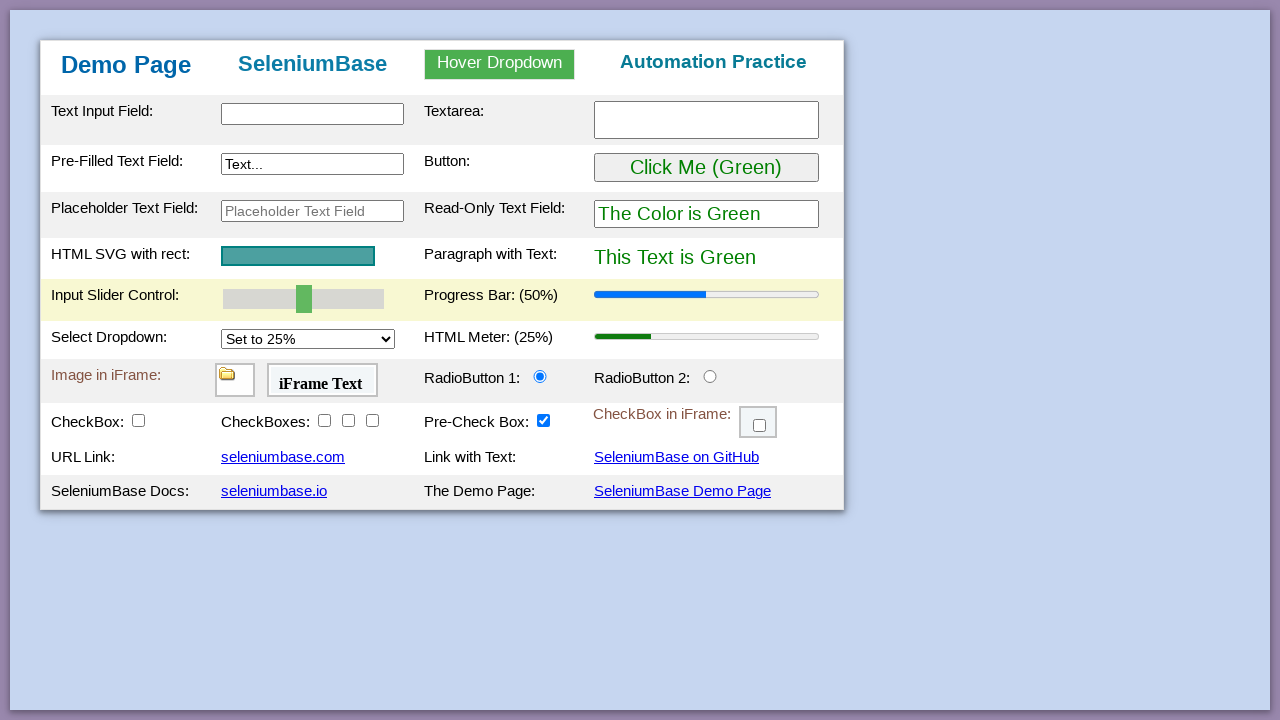

Pressed mouse button down on slider at (304, 299)
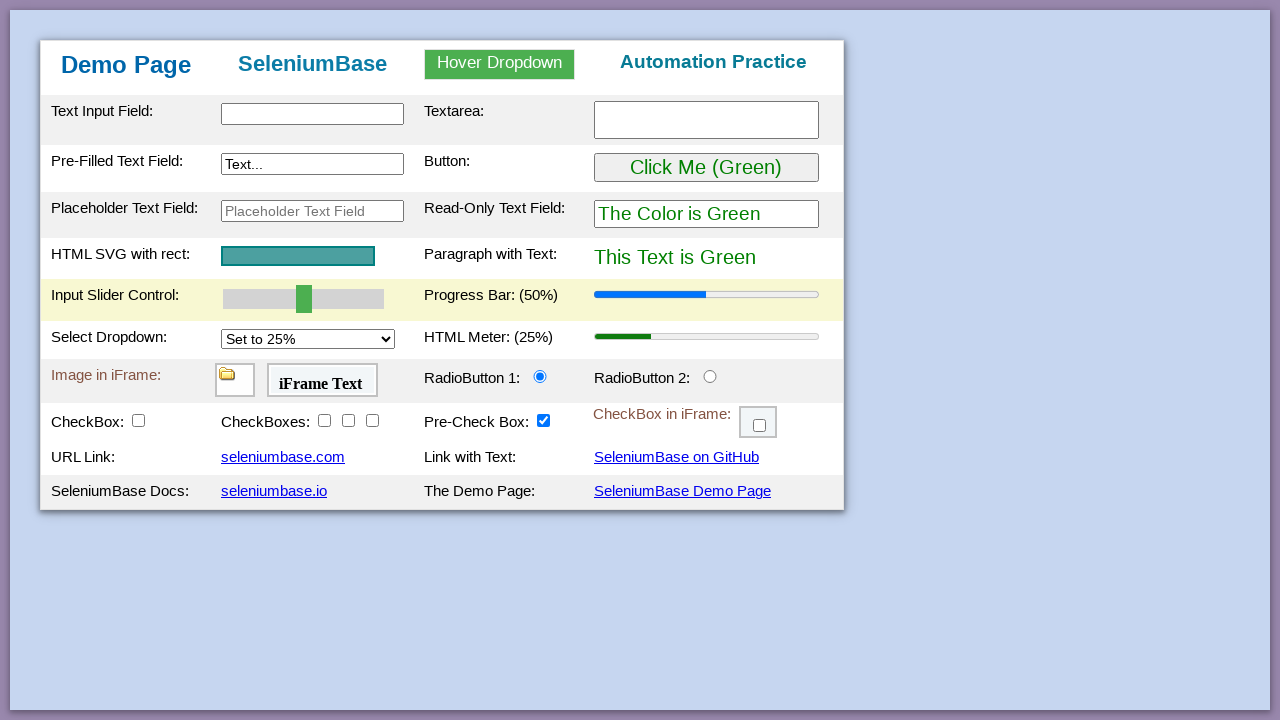

Moved mouse to slider position during drag at (304, 299) on #mySlider
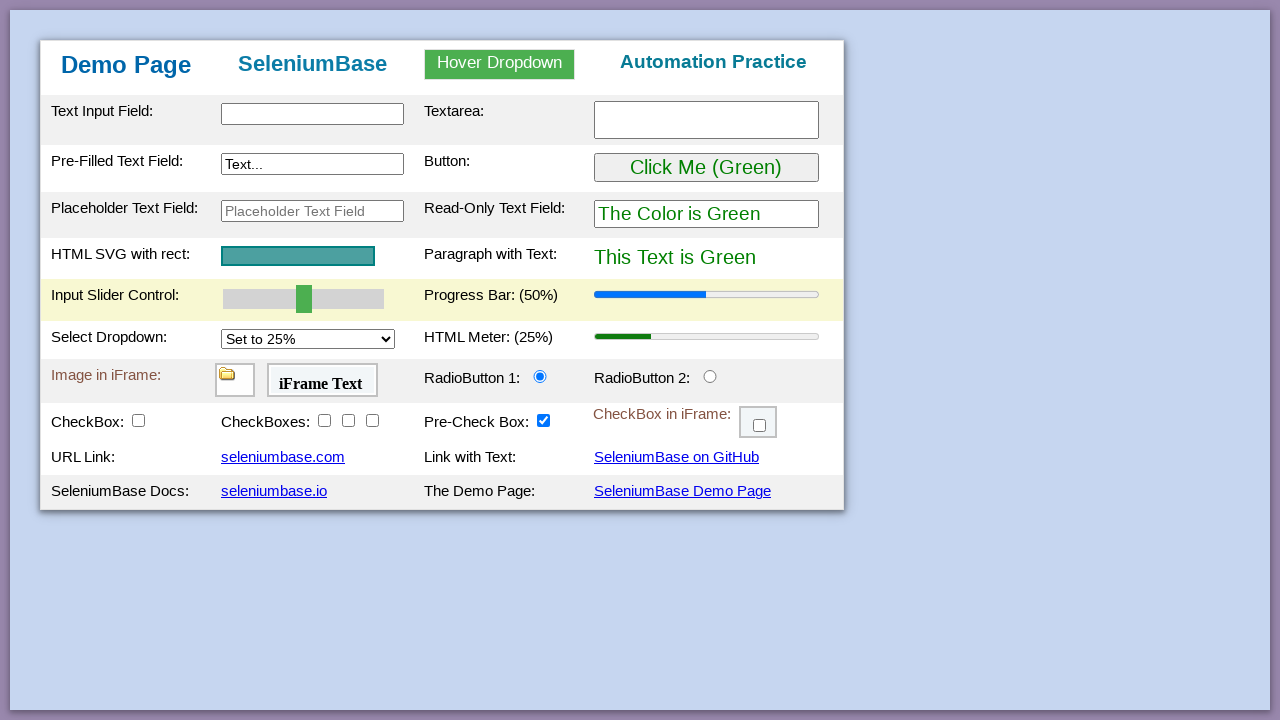

Released mouse button to complete drag action at (304, 299)
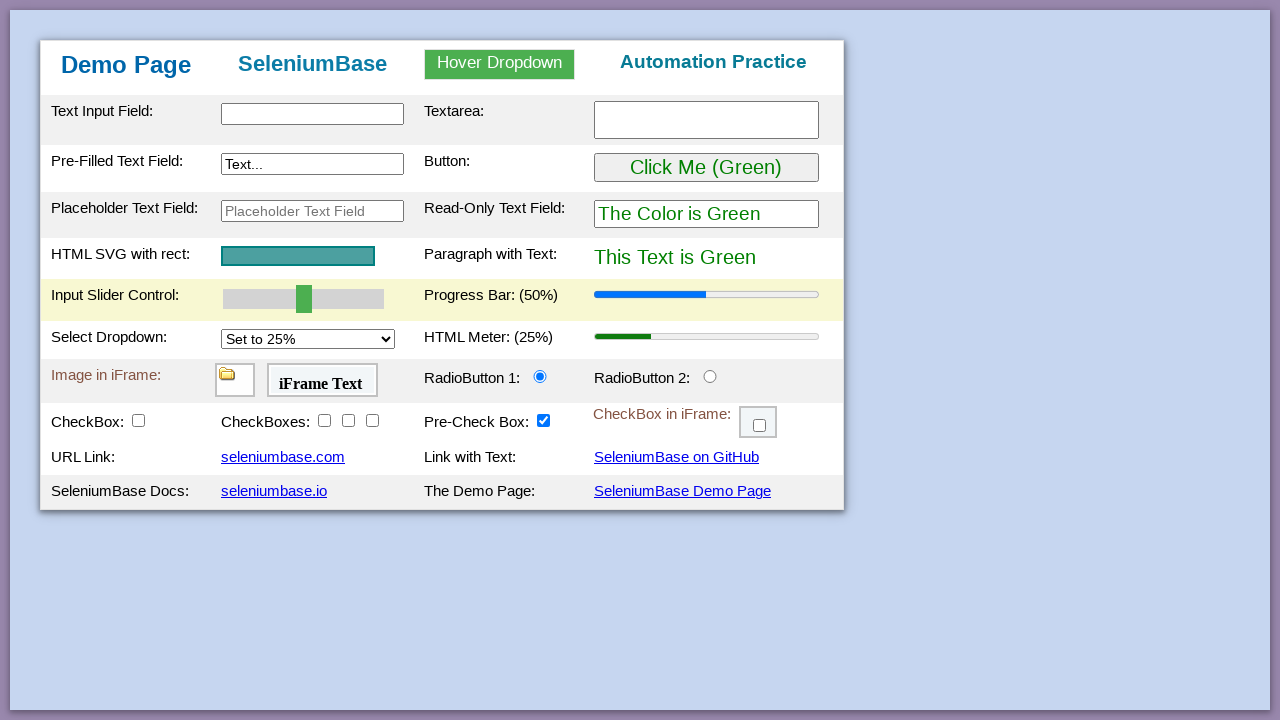

Set slider value to 100 using fill method on #mySlider
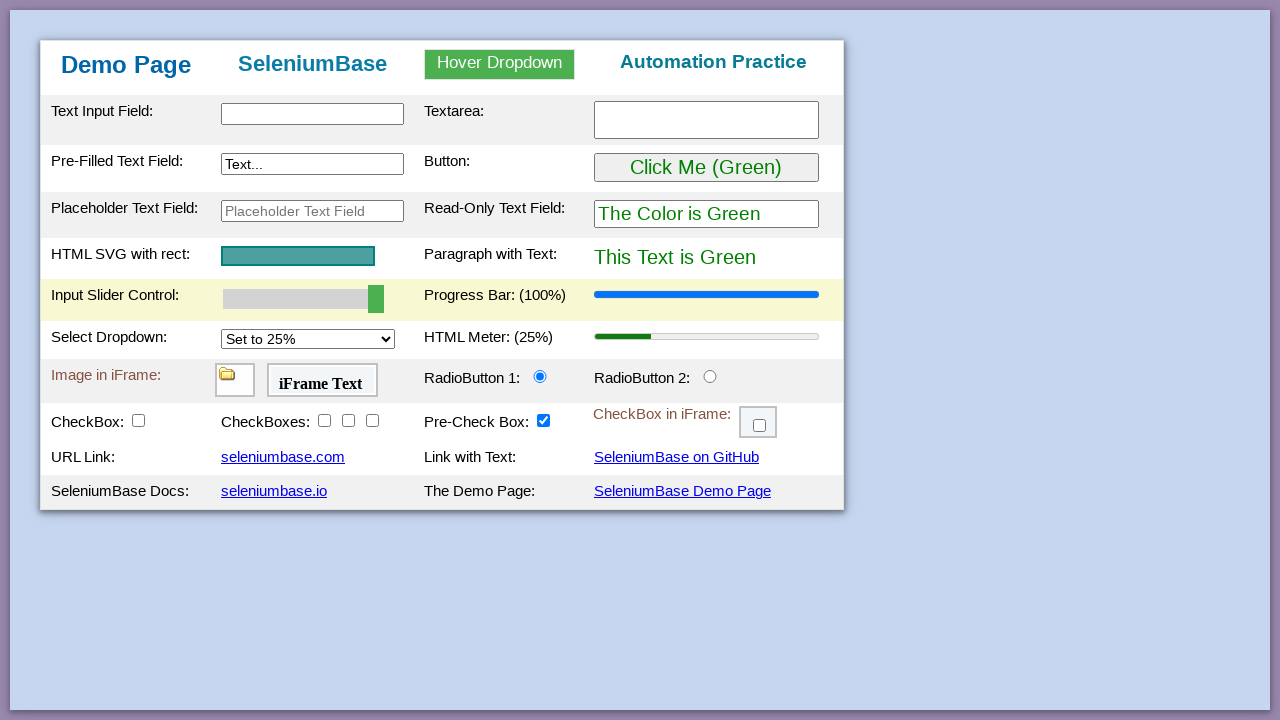

Clicked on slider element at (304, 299) on #mySlider
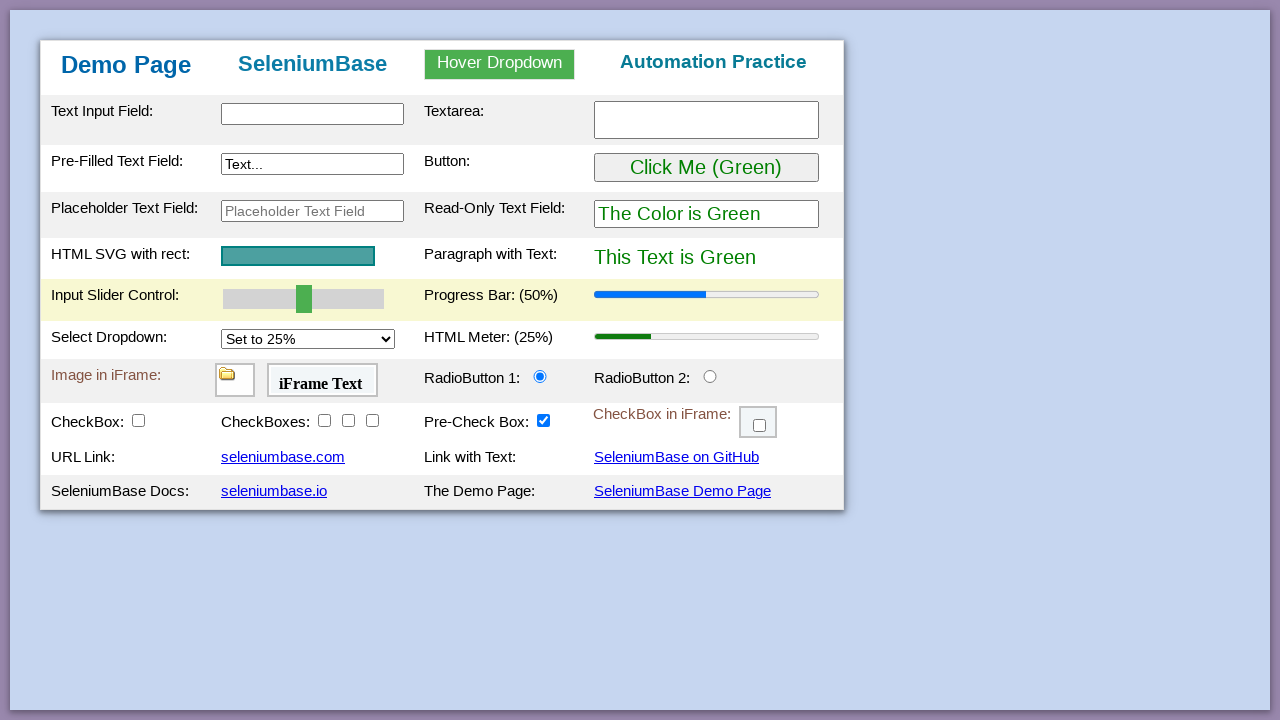

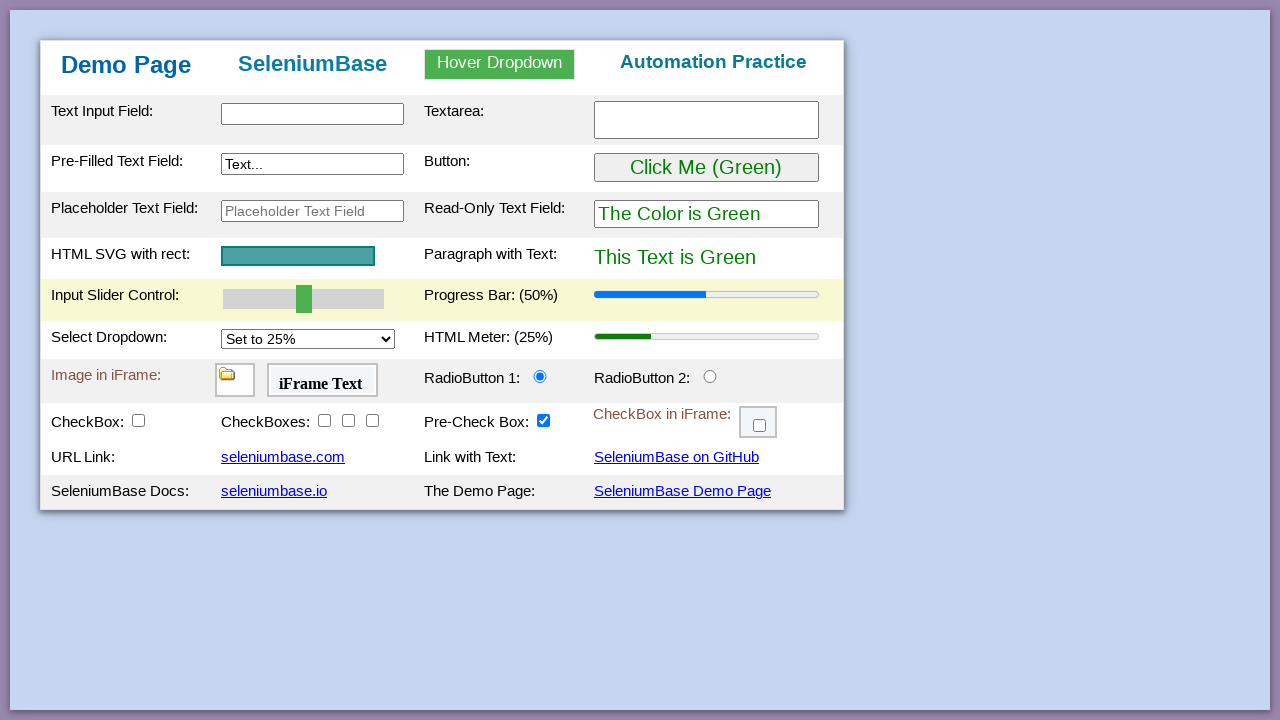